Verifies that the current URL matches the expected OrangeHRM URL

Starting URL: https://opensource-demo.orangehrmlive.com/web/index.php/auth/login

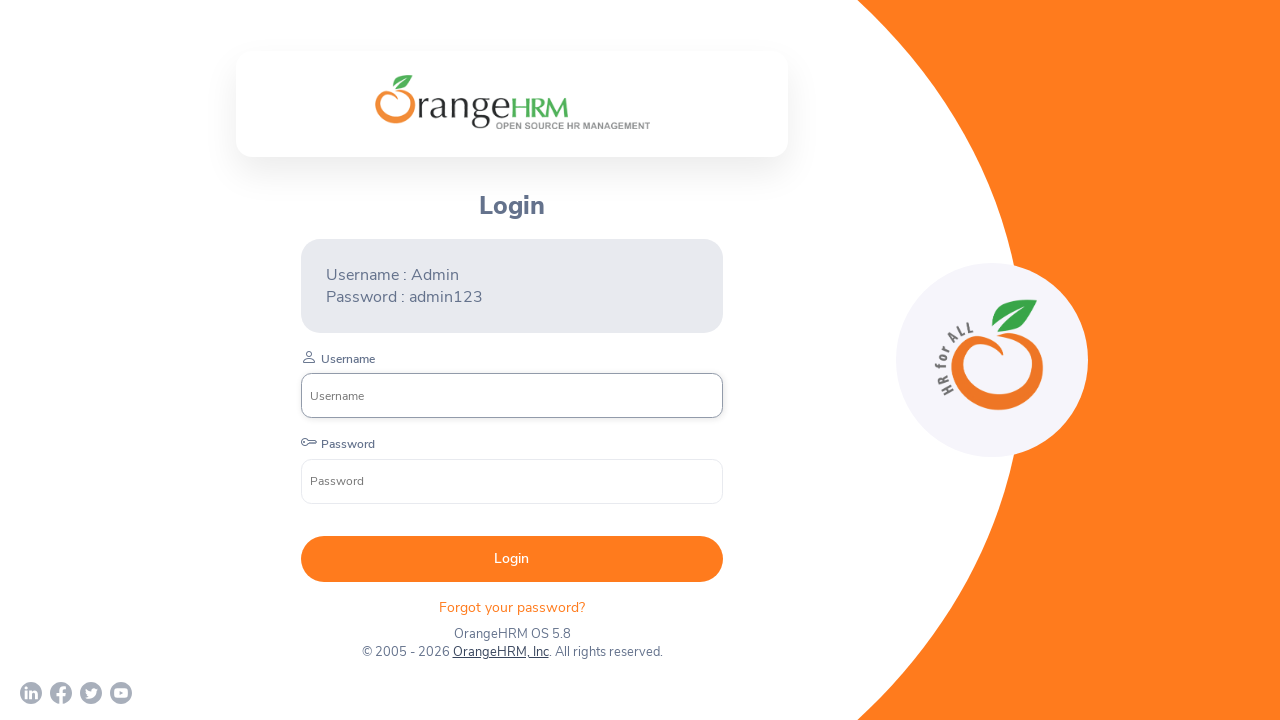

Retrieved current URL from page
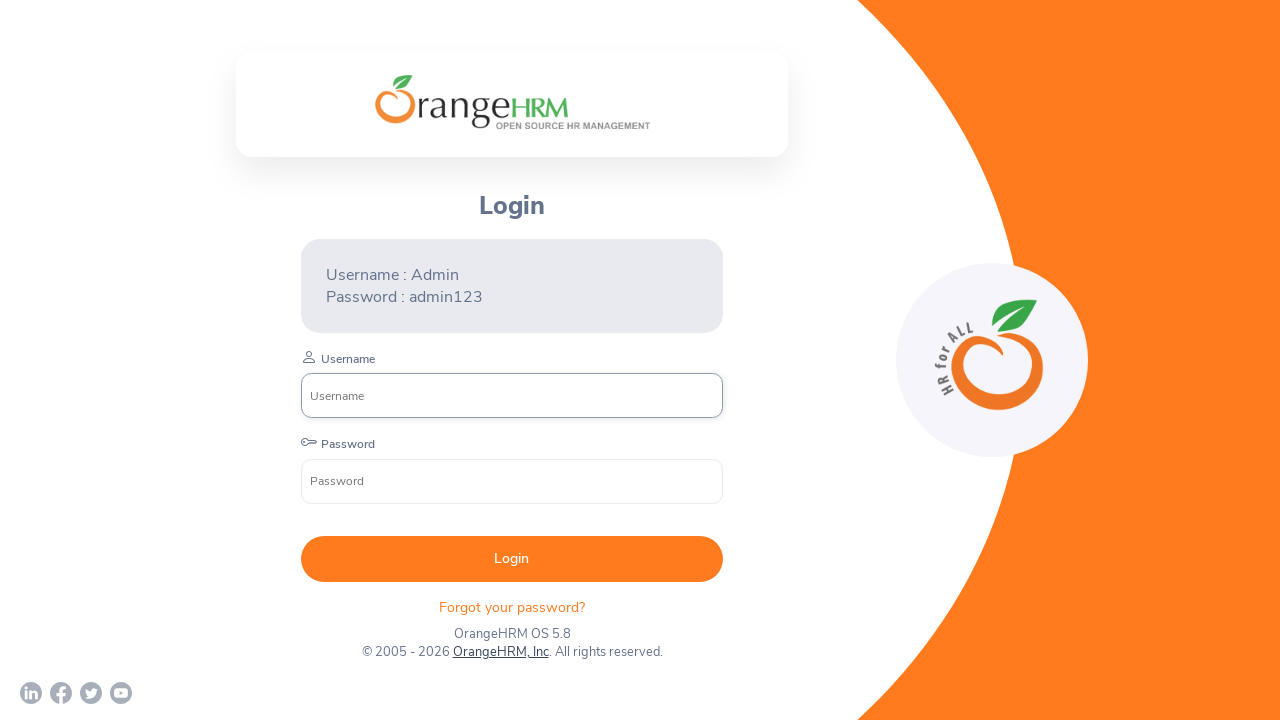

Verified that current URL contains 'opensource-demo.orangehrmlive.com'
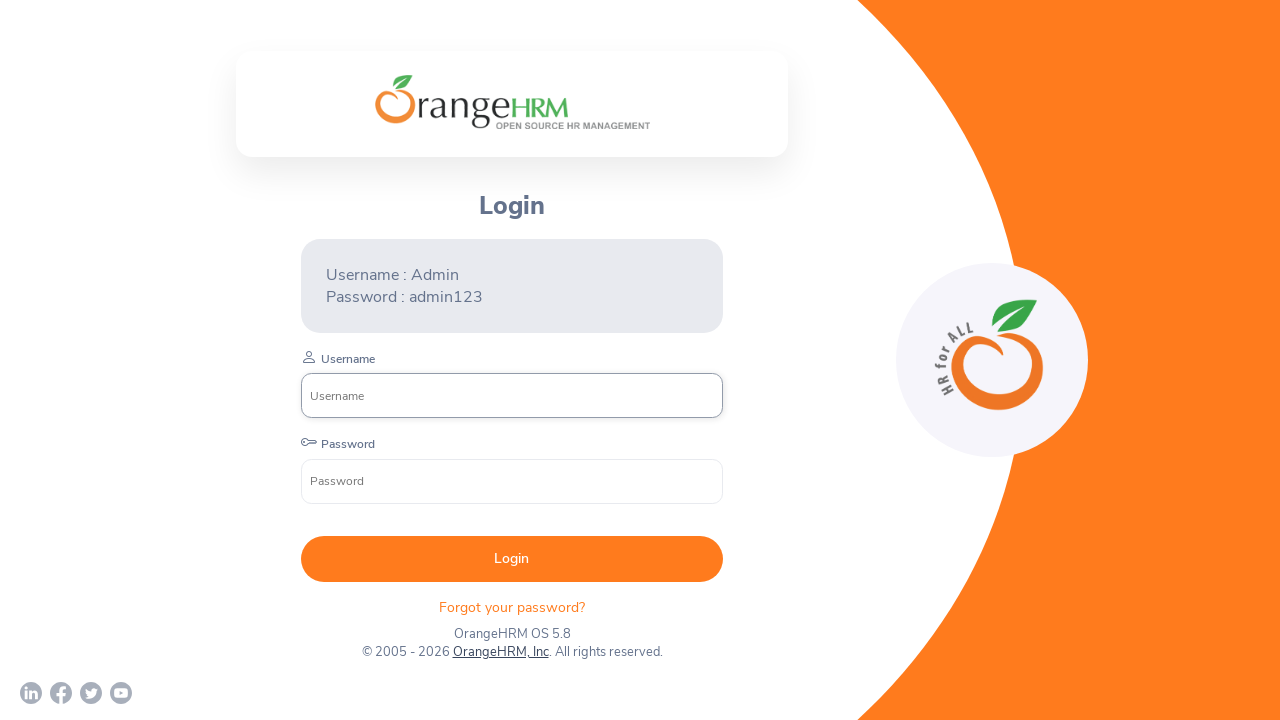

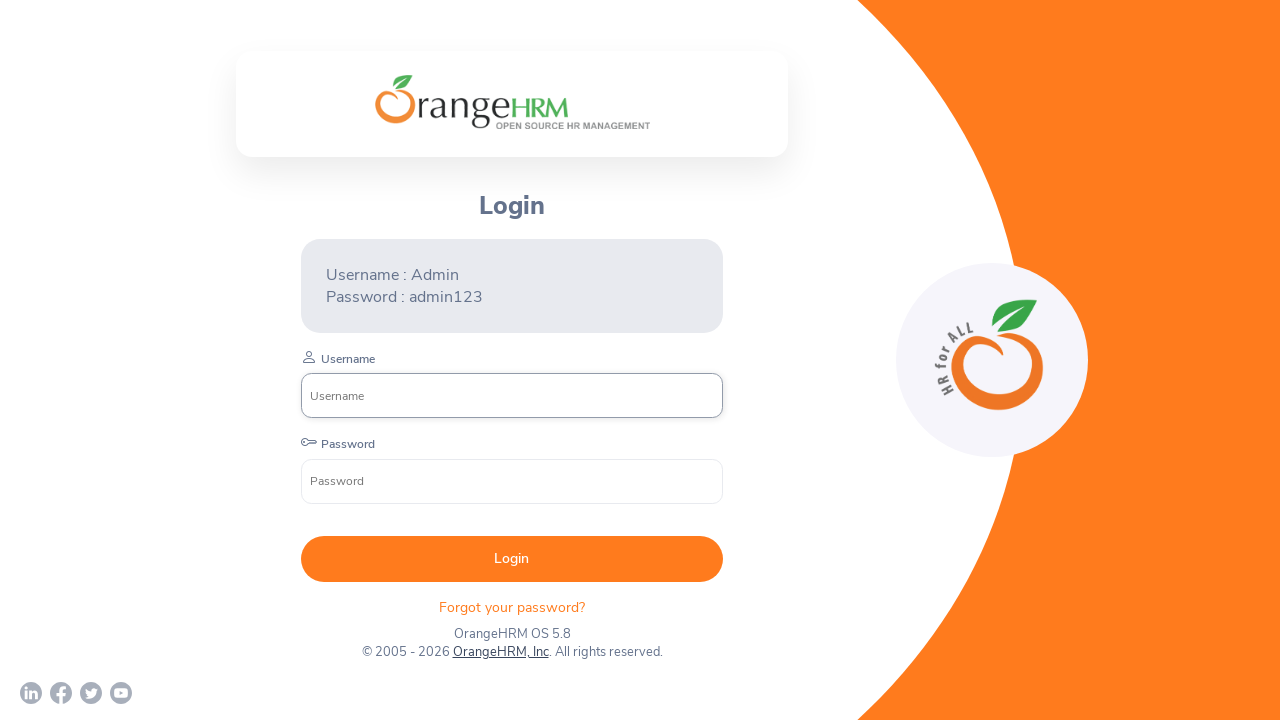